Tests that edits are saved on blur by double-clicking, editing, and triggering blur event

Starting URL: https://demo.playwright.dev/todomvc

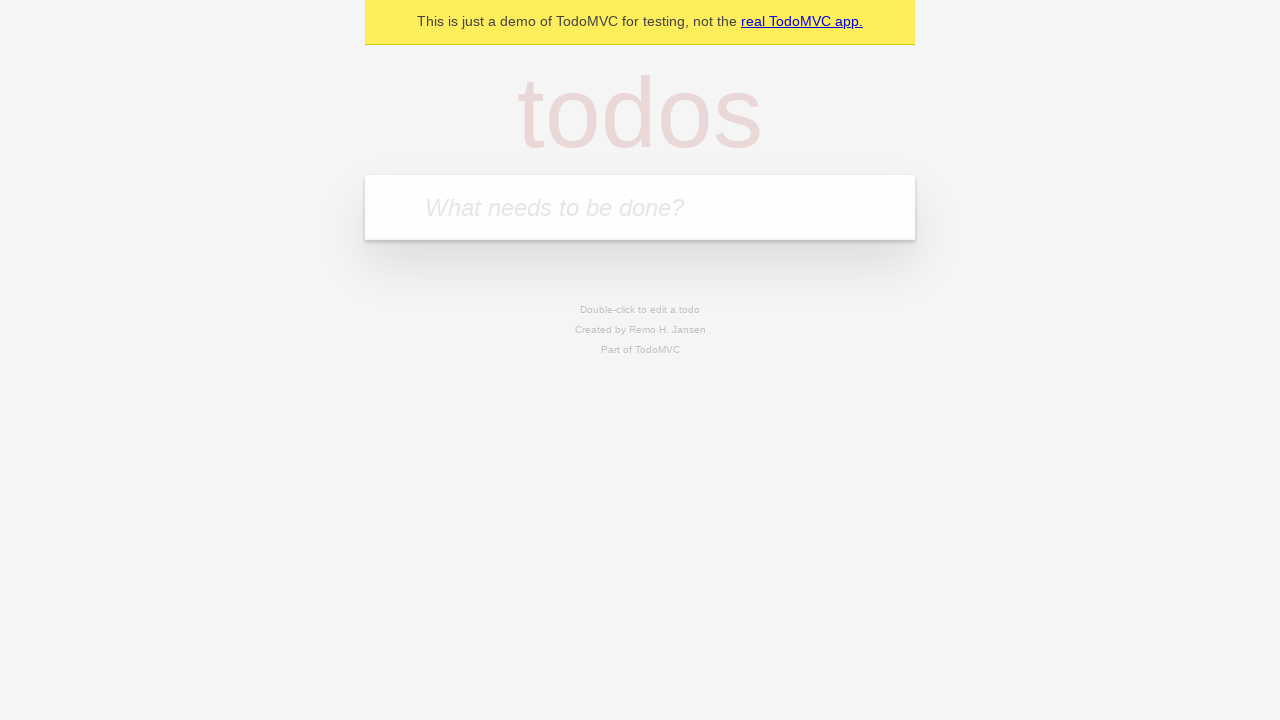

Filled todo input with 'buy some cheese' on internal:attr=[placeholder="What needs to be done?"i]
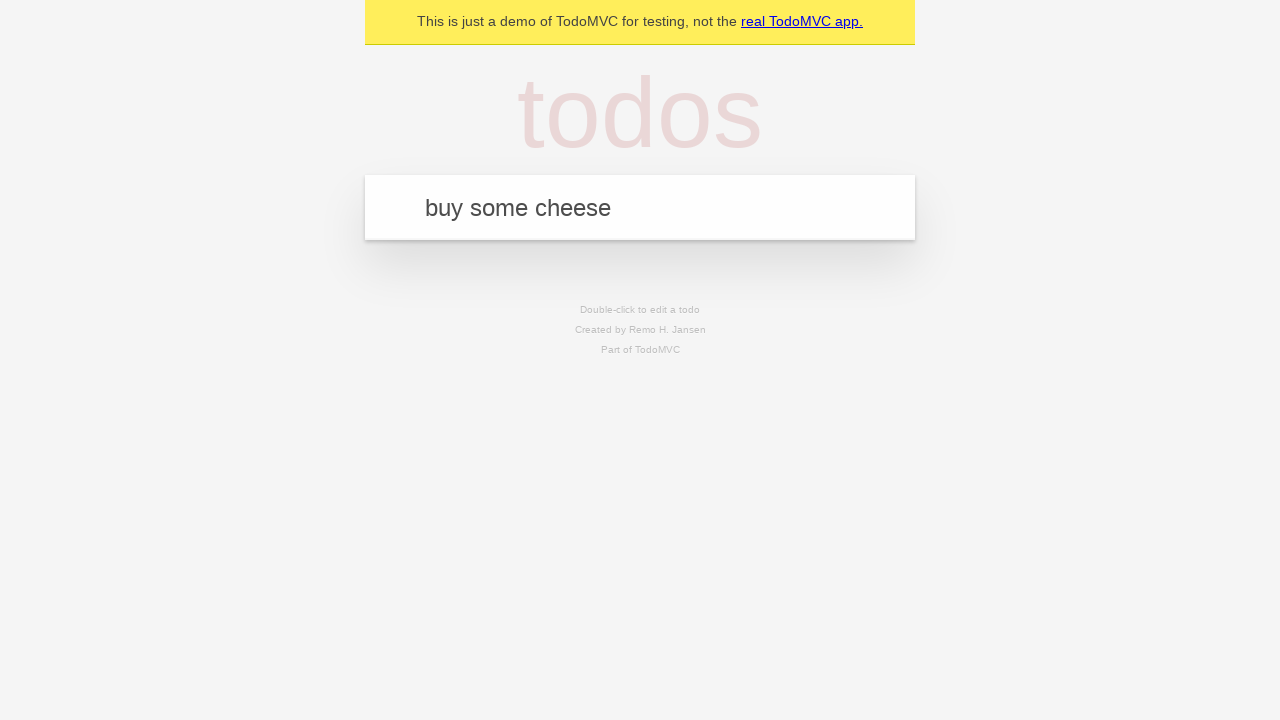

Pressed Enter to create first todo on internal:attr=[placeholder="What needs to be done?"i]
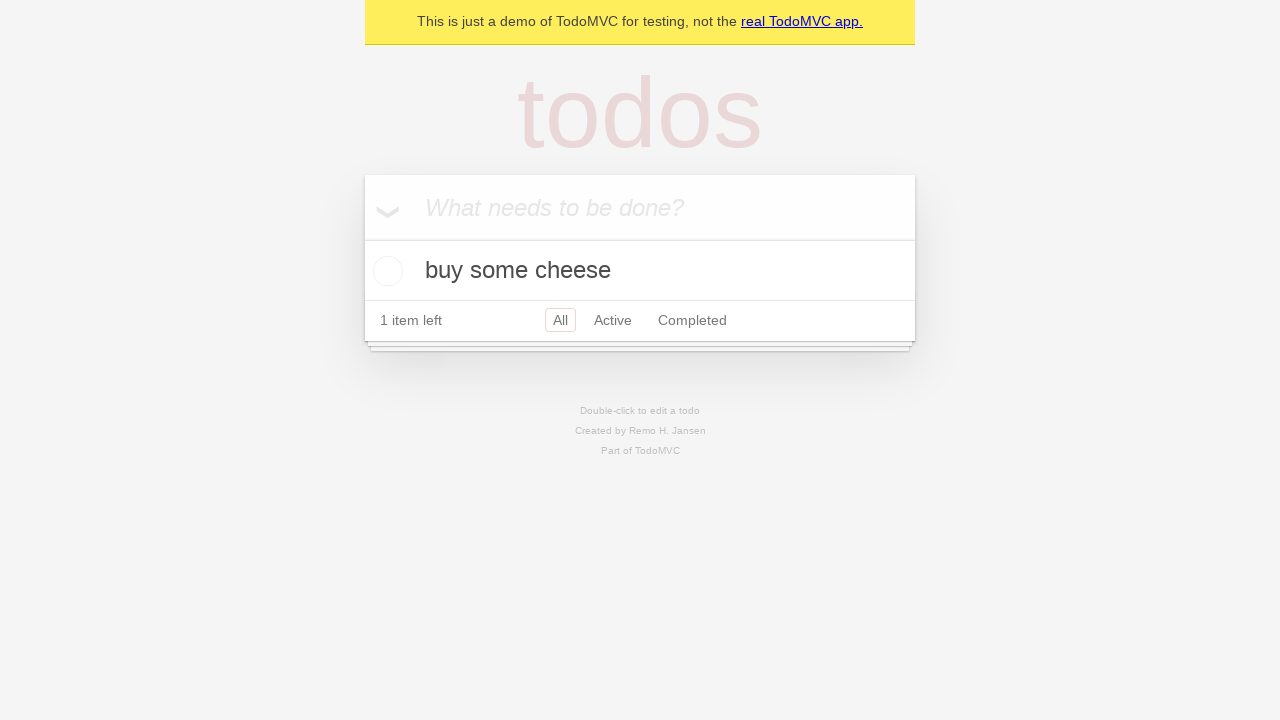

Filled todo input with 'feed the cat' on internal:attr=[placeholder="What needs to be done?"i]
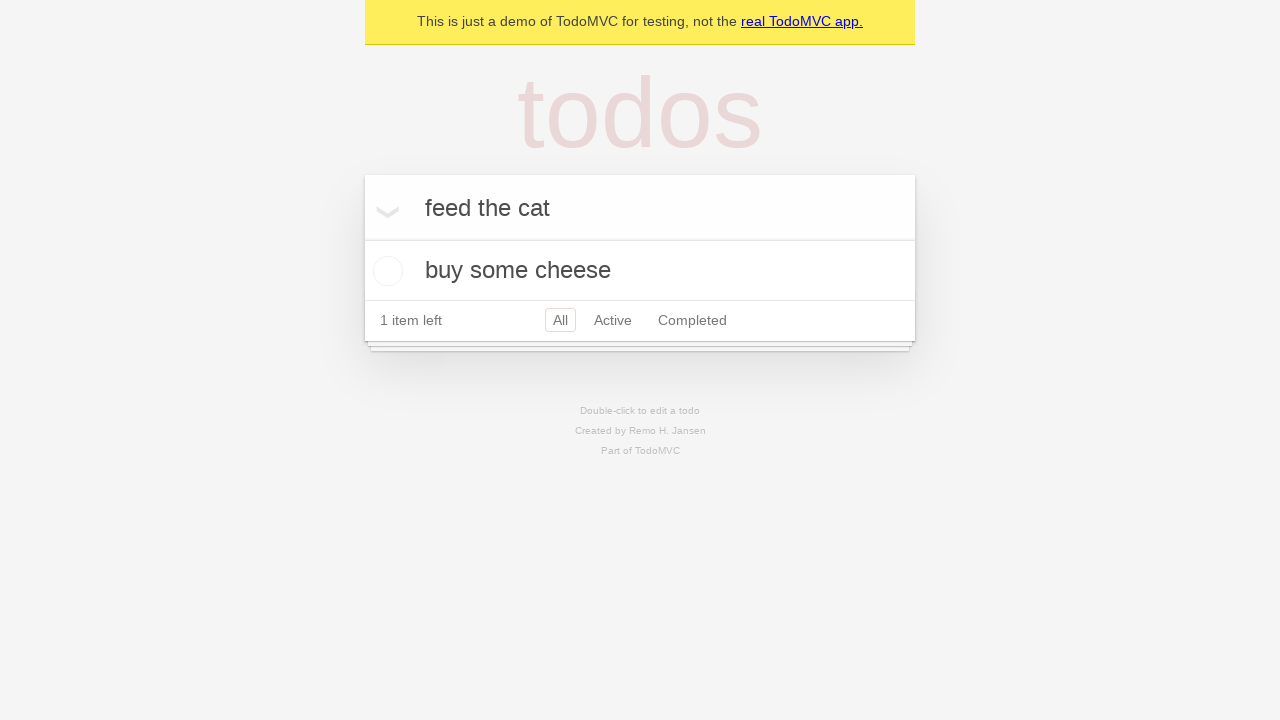

Pressed Enter to create second todo on internal:attr=[placeholder="What needs to be done?"i]
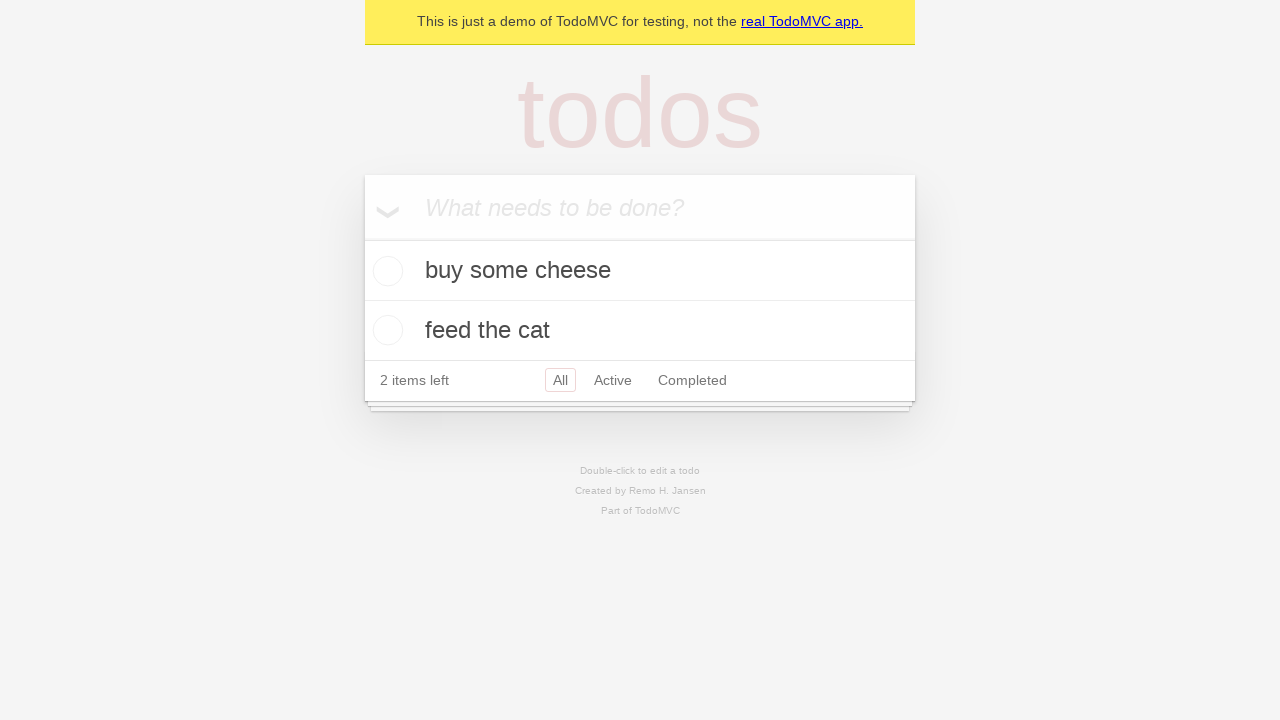

Filled todo input with 'book a doctors appointment' on internal:attr=[placeholder="What needs to be done?"i]
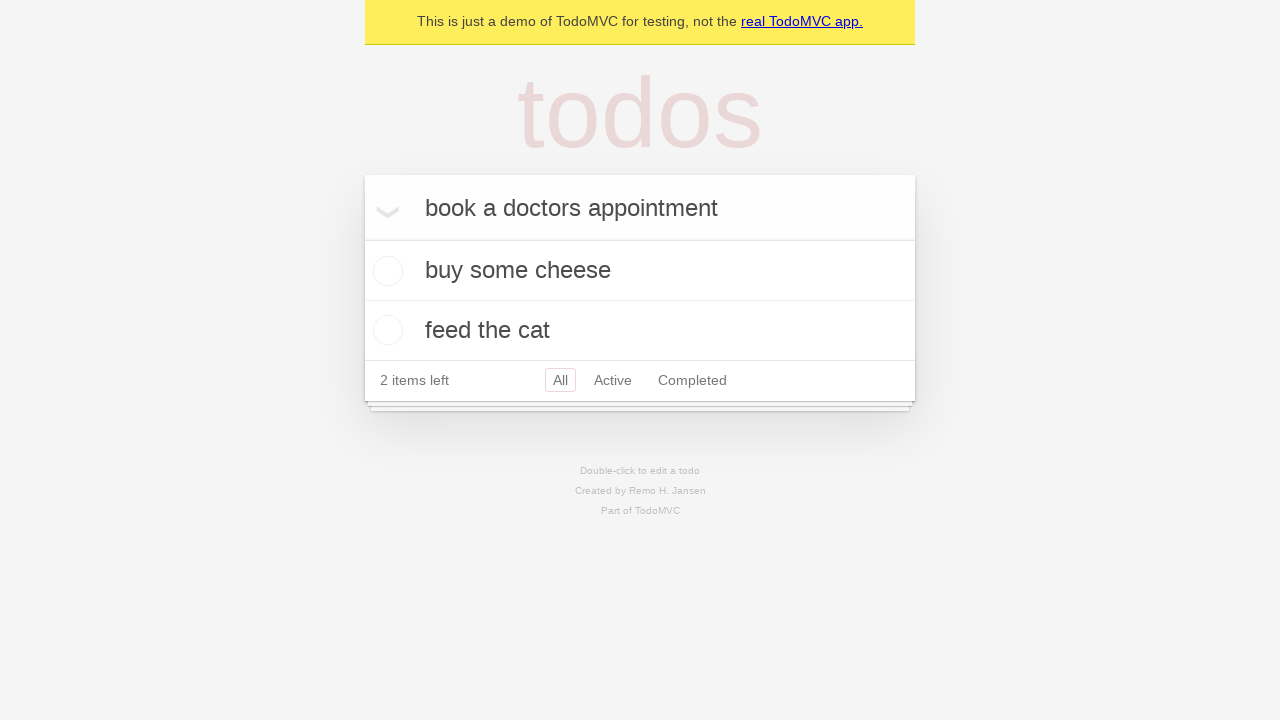

Pressed Enter to create third todo on internal:attr=[placeholder="What needs to be done?"i]
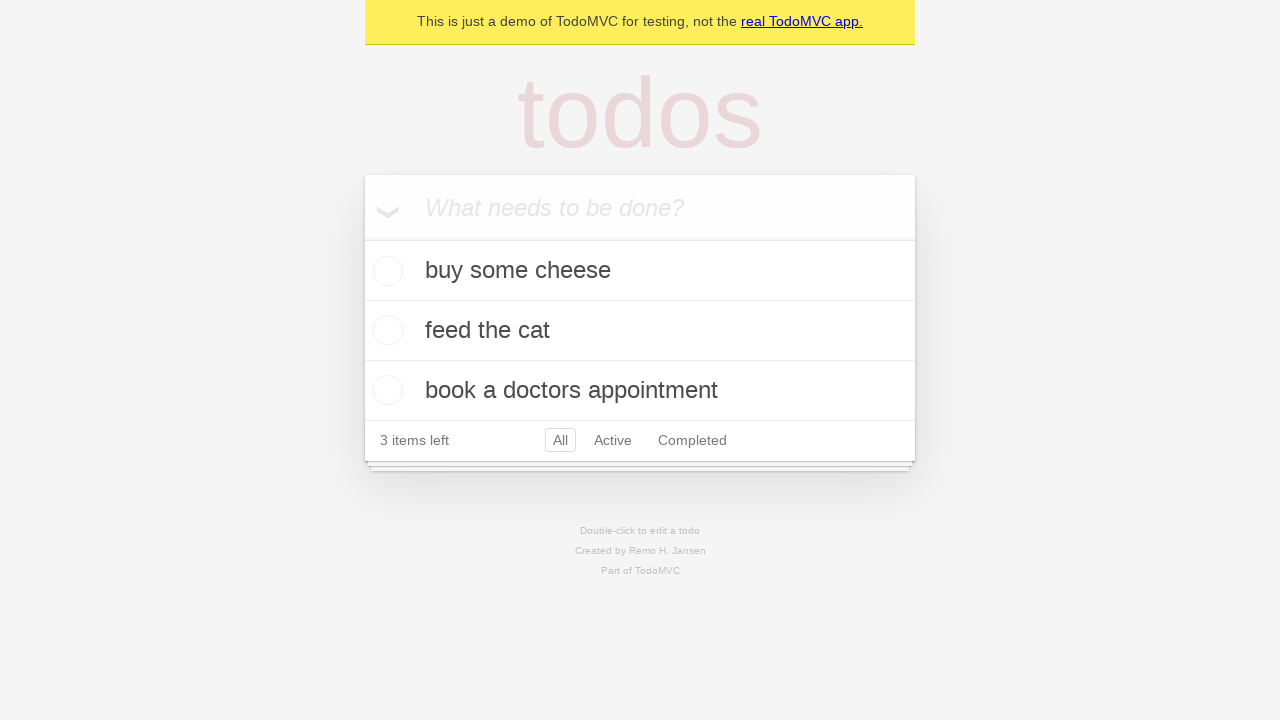

Waited for all 3 todos to be created
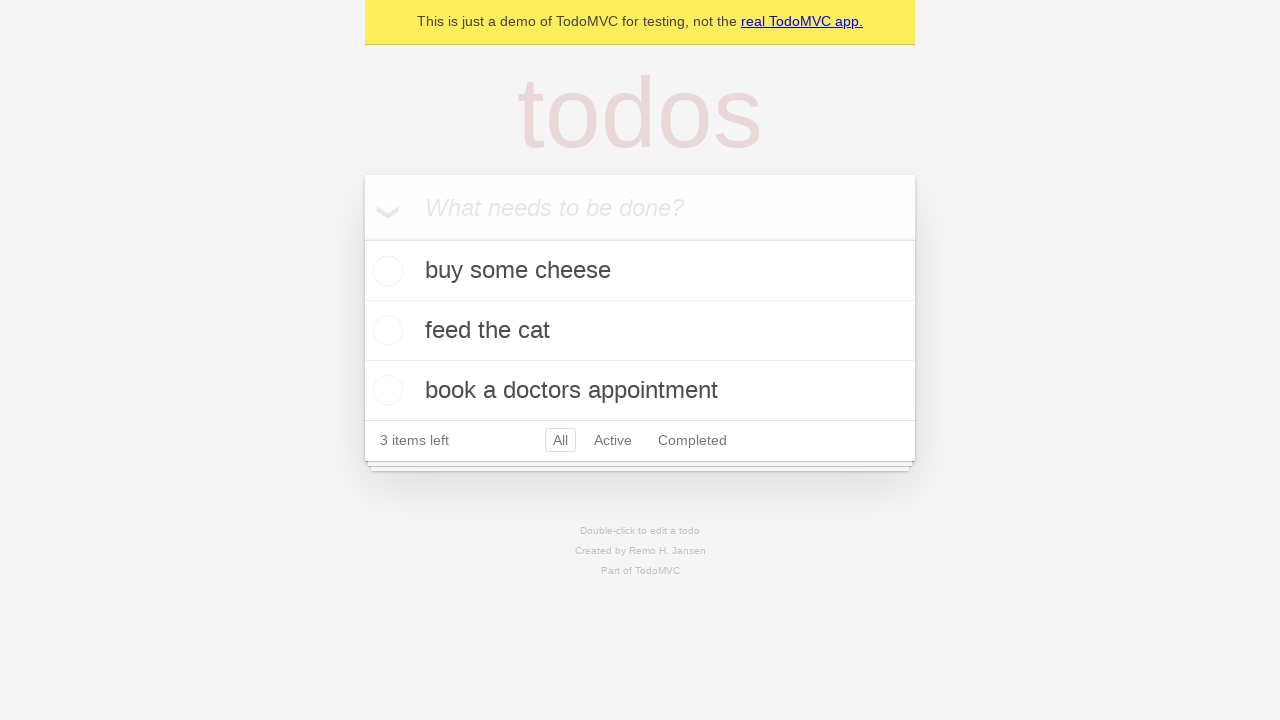

Double-clicked second todo item to enter edit mode at (640, 331) on internal:testid=[data-testid="todo-item"s] >> nth=1
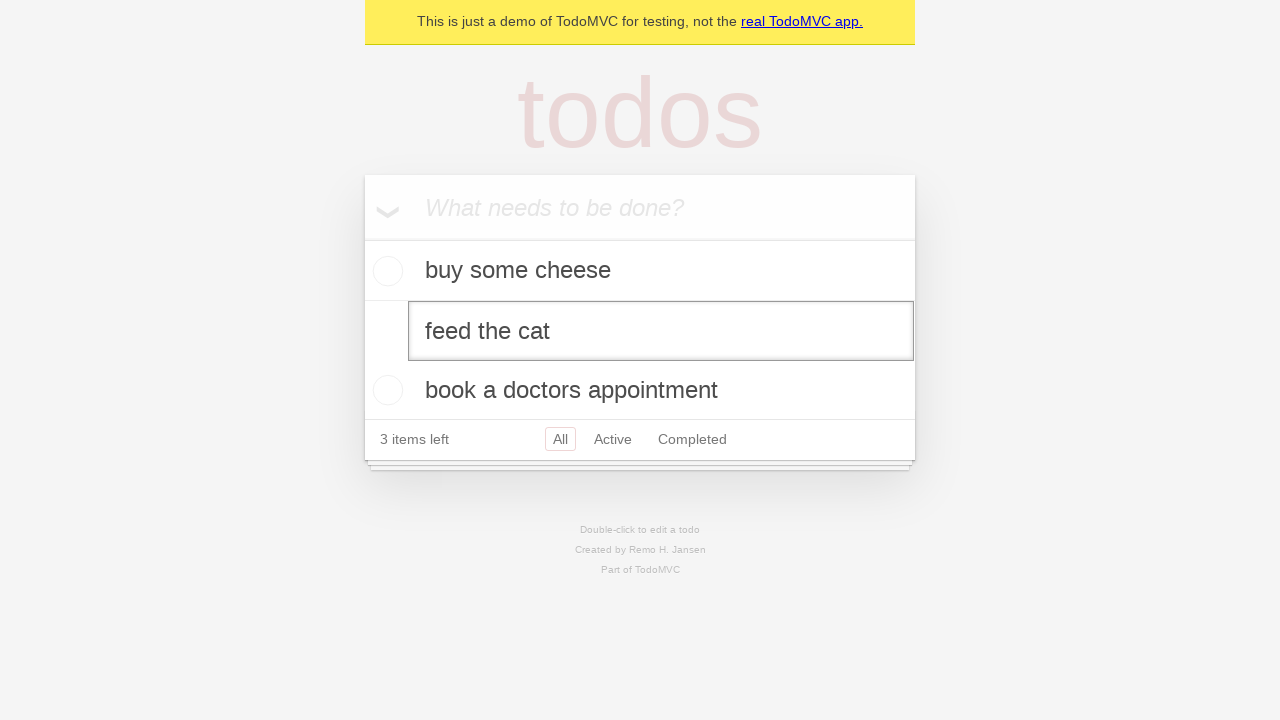

Edited todo text to 'buy some sausages' on internal:testid=[data-testid="todo-item"s] >> nth=1 >> internal:role=textbox[nam
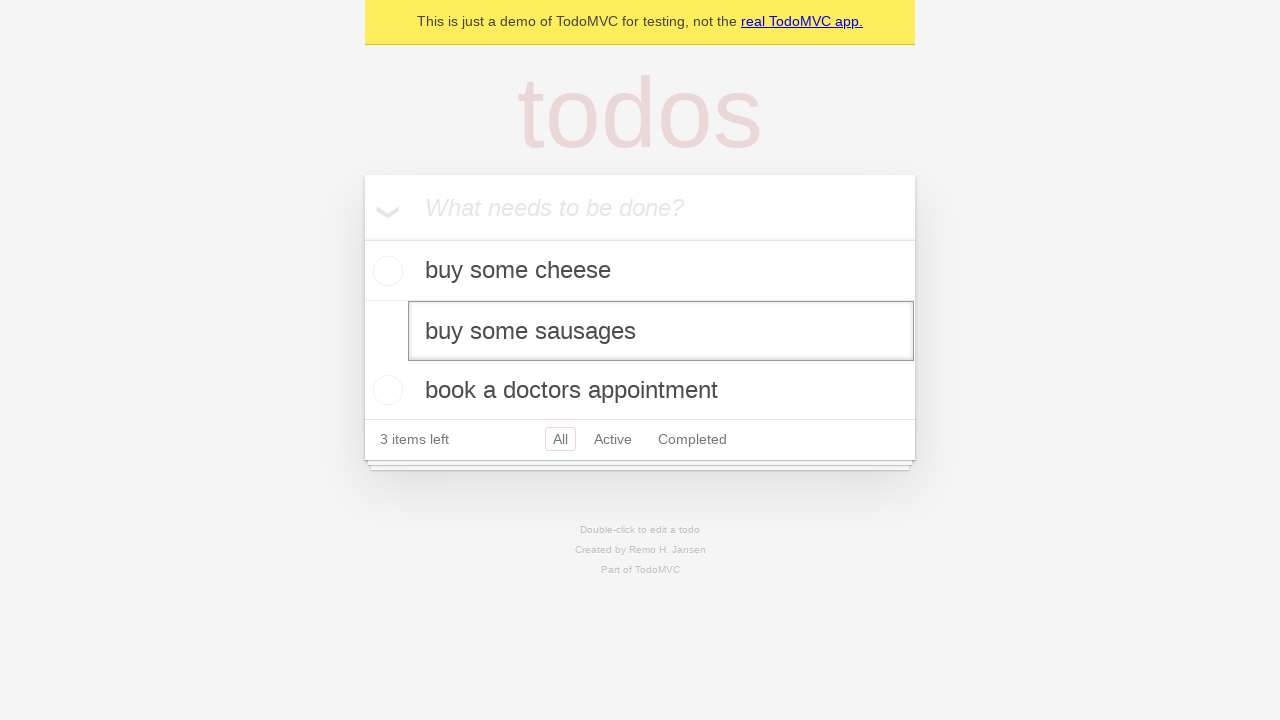

Triggered blur event to save the edited todo
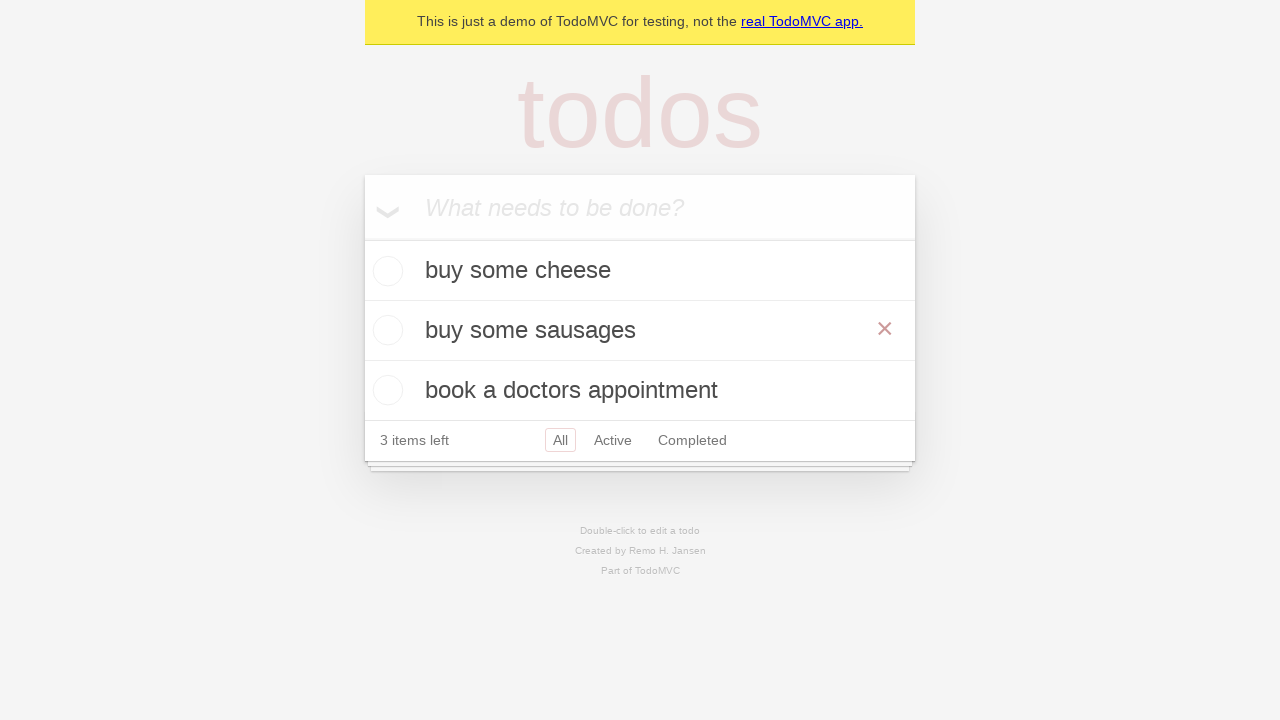

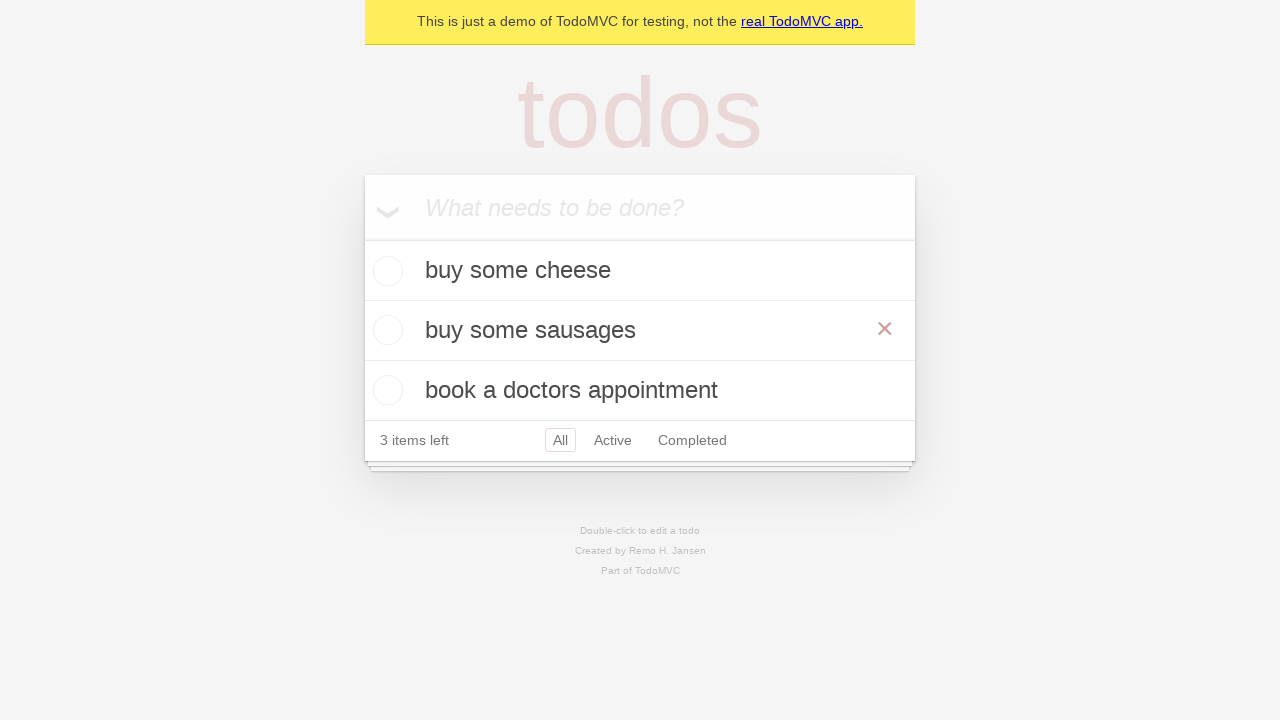